Navigates to Form Authentication page, clicks login without credentials, then closes the error message and verifies it disappears

Starting URL: https://the-internet.herokuapp.com/

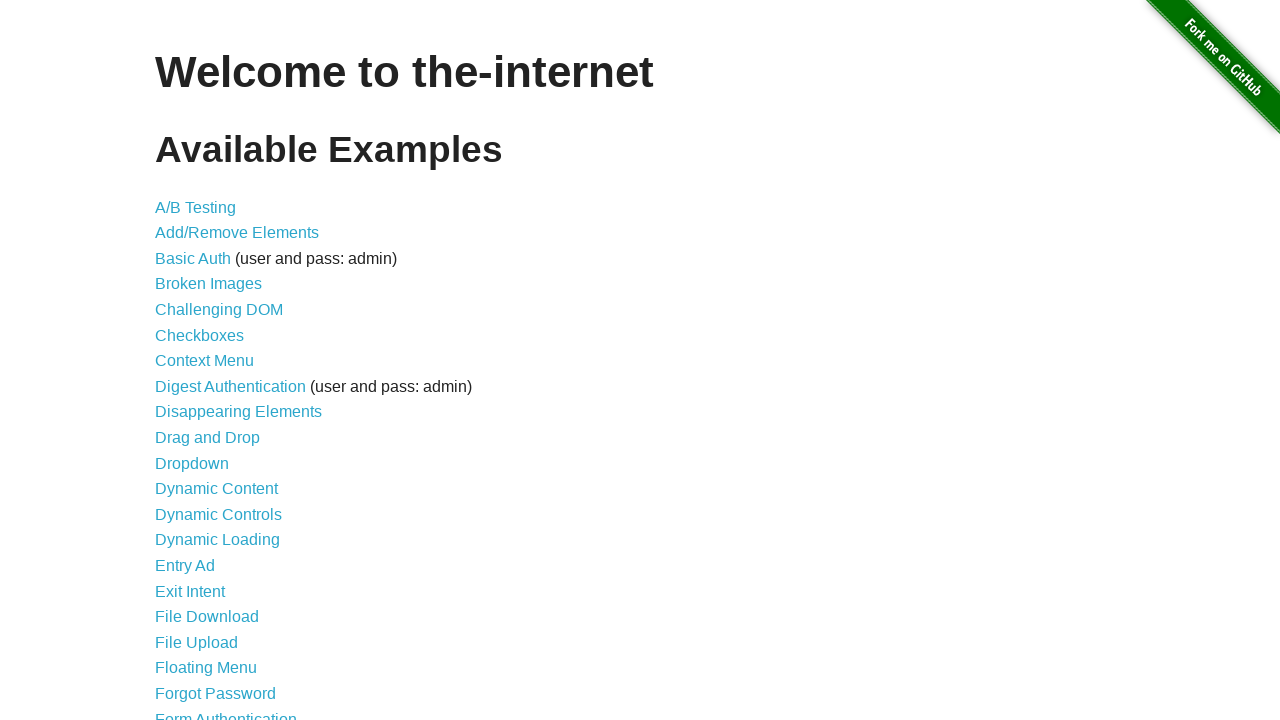

Navigated to https://the-internet.herokuapp.com/
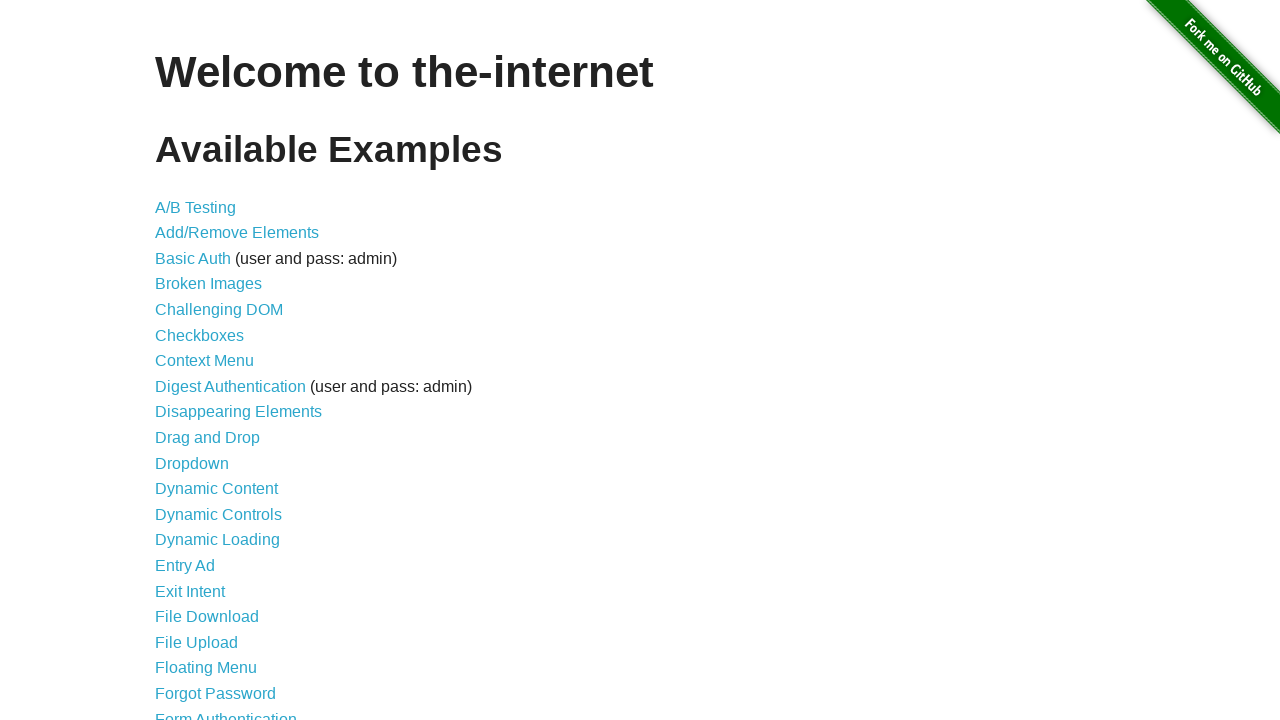

Clicked on Form Authentication link at (226, 712) on text=Form Authentication
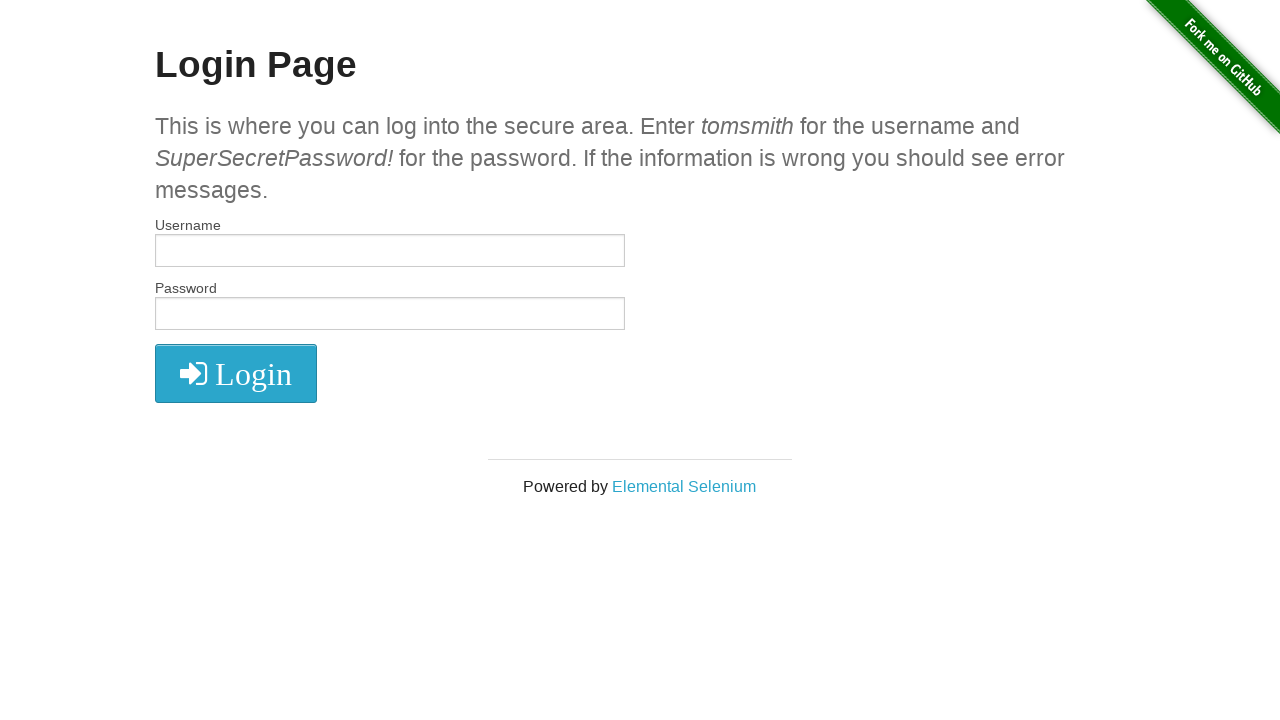

Clicked login button without entering credentials at (236, 374) on i
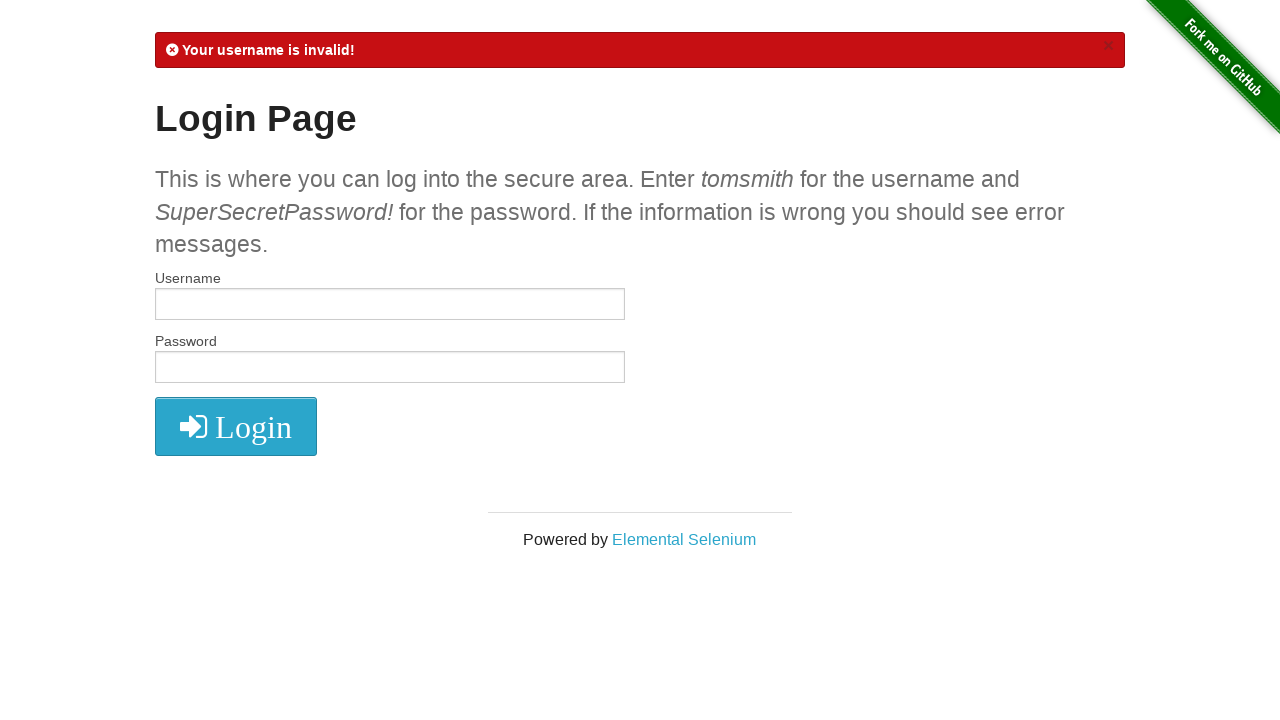

Error message appeared
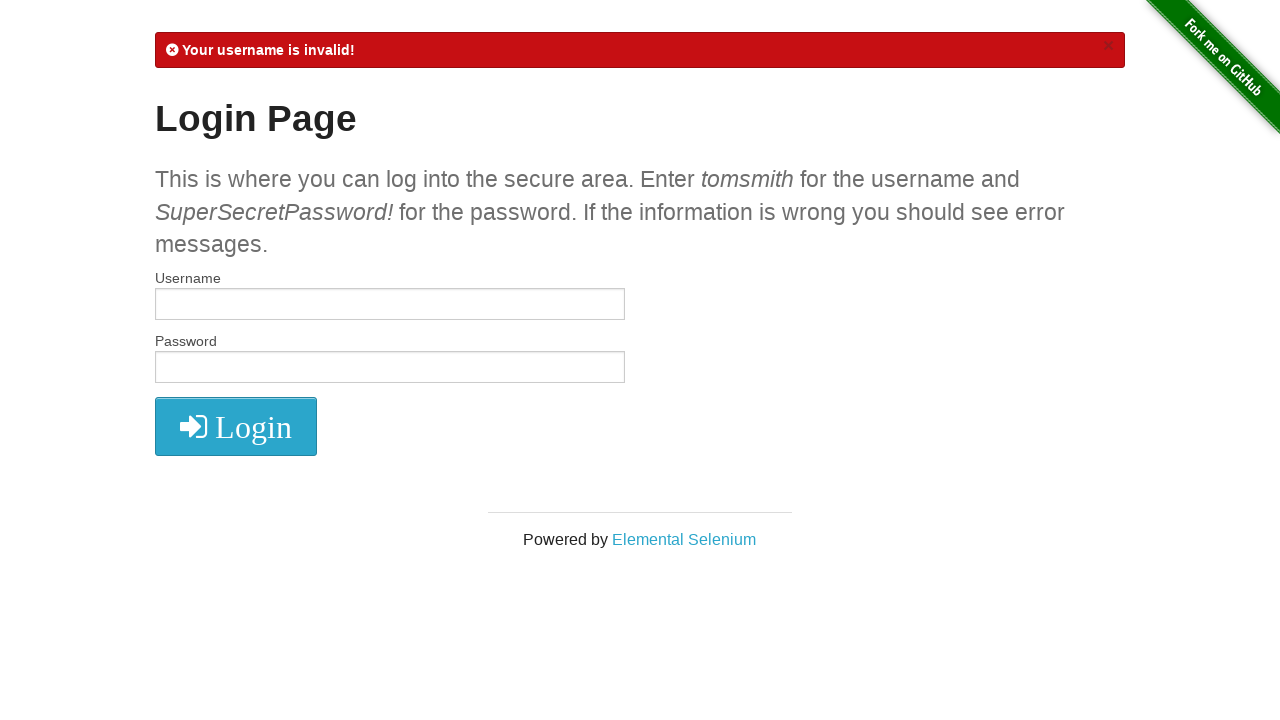

Clicked close button on error message at (1108, 46) on .close
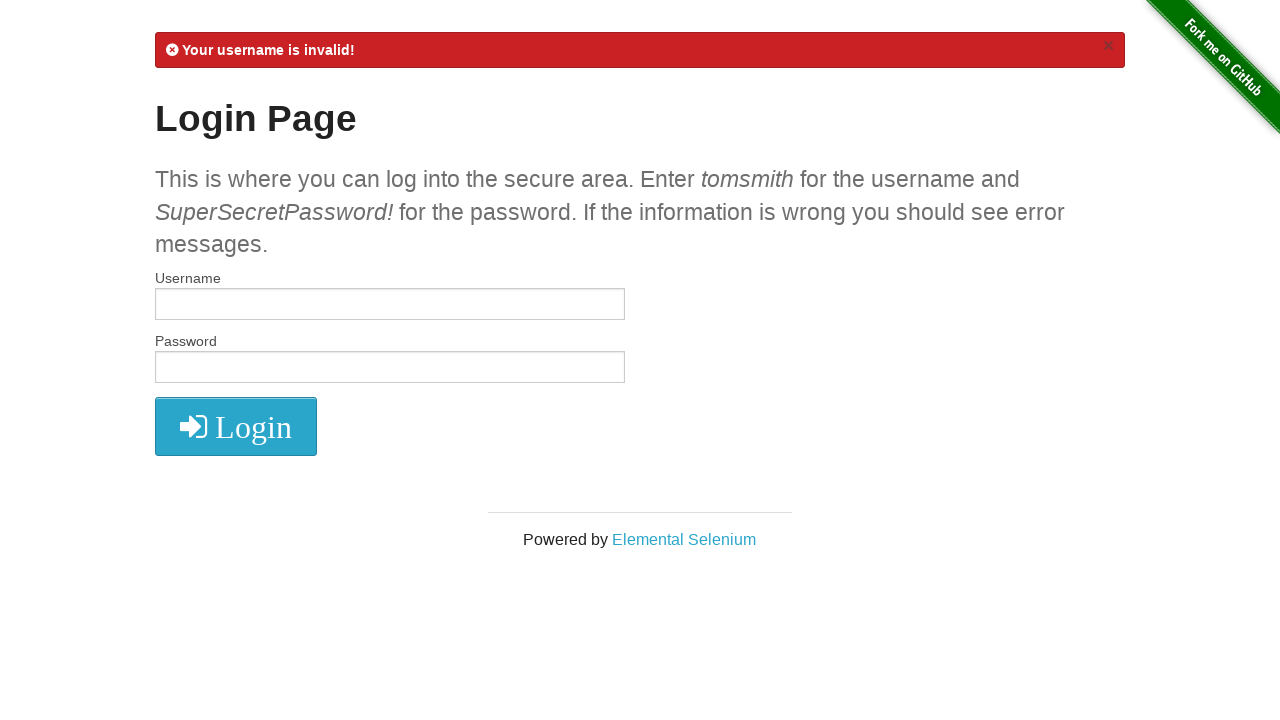

Error message disappeared and is no longer visible
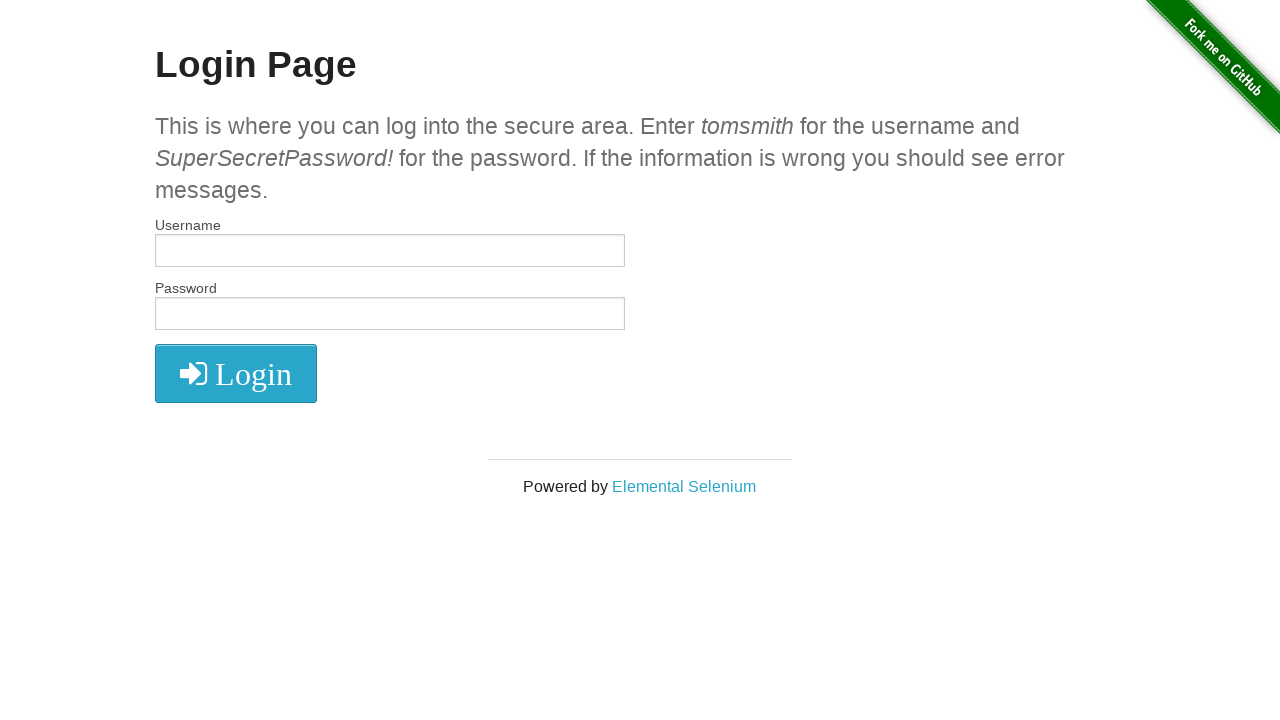

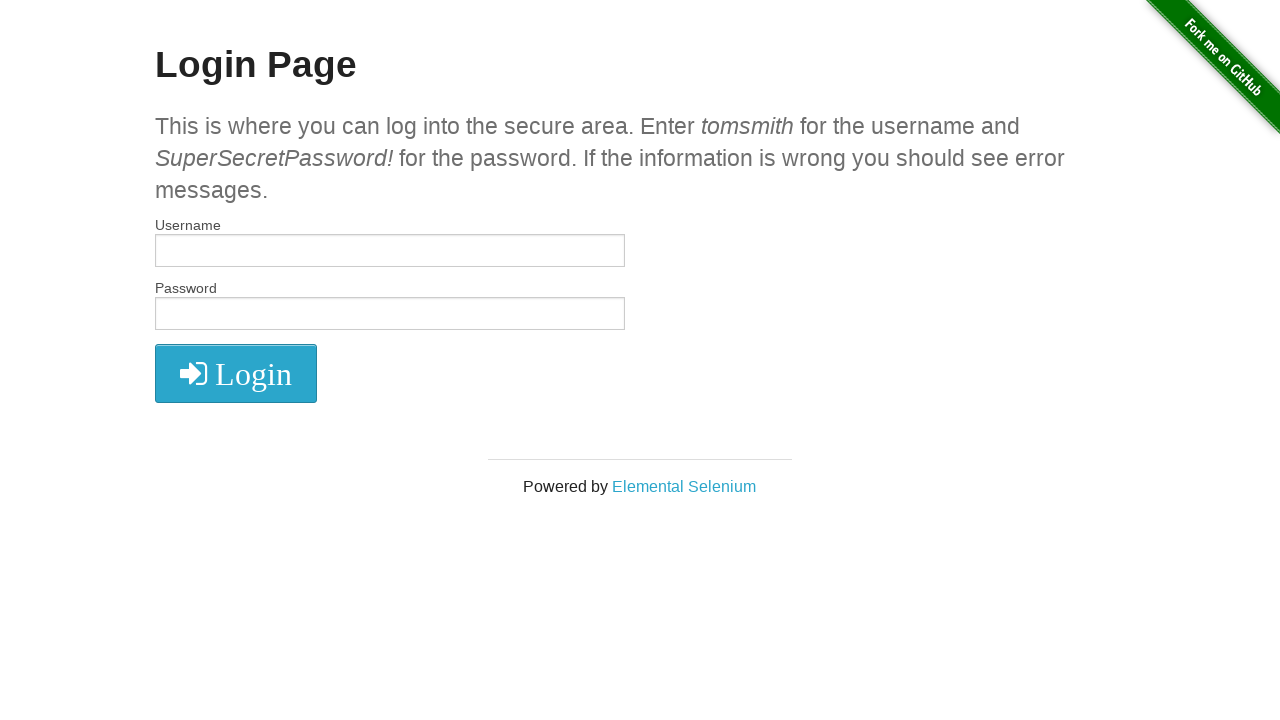